Tests opening the side menu and verifies that menu elements like 'Despre TV8' link and menu icons are visible

Starting URL: https://tv8.md

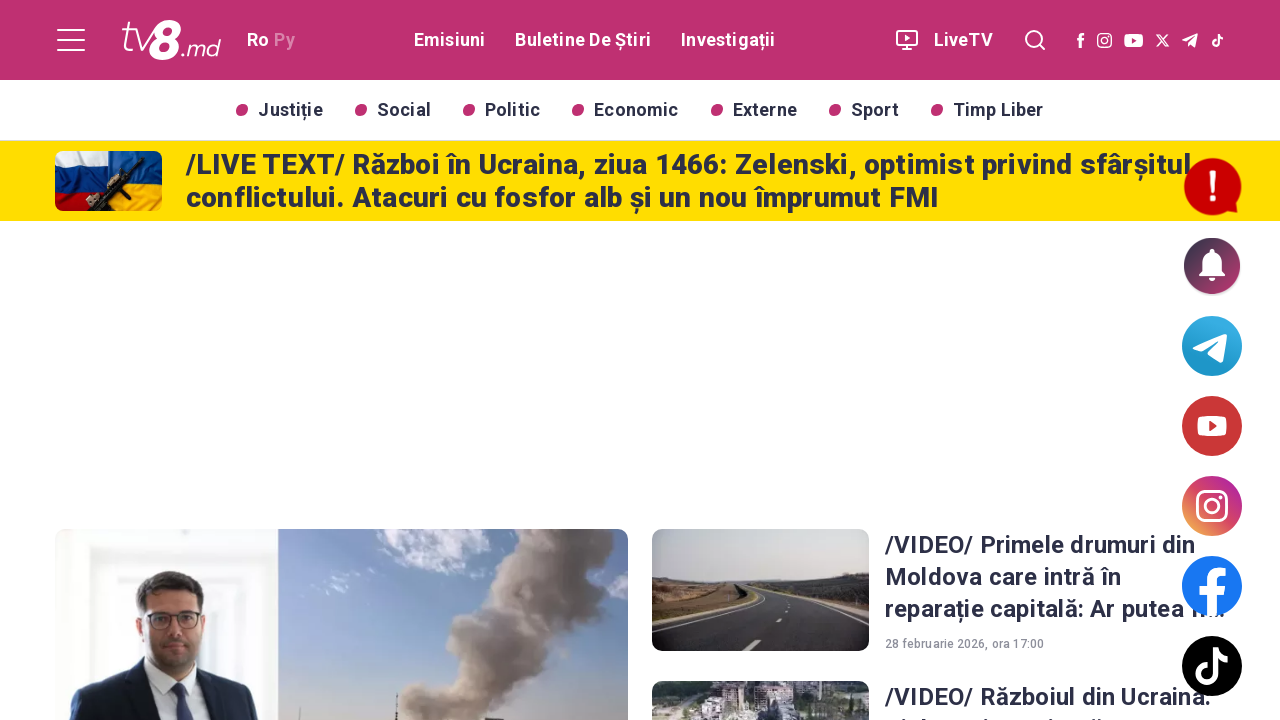

Clicked menu icon to open side menu at (71, 40) on internal:role=img[name="Menu"i]
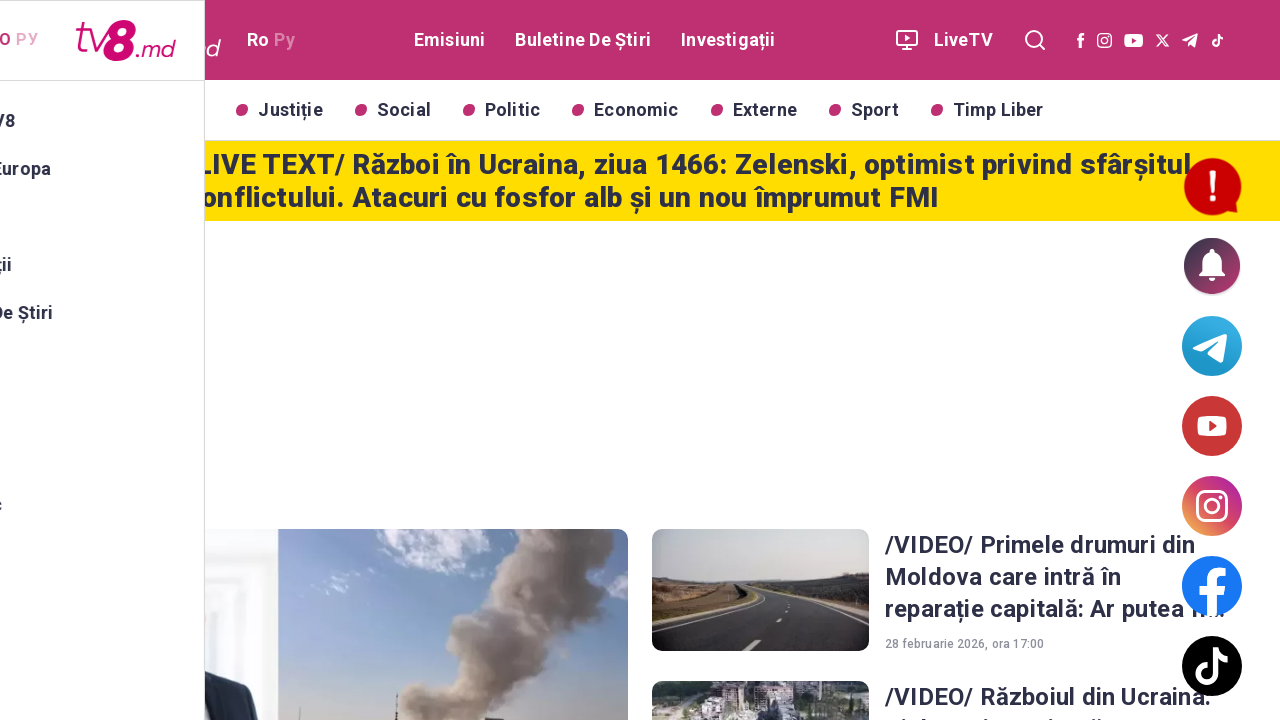

Verified 'Despre TV8' link is visible in side menu
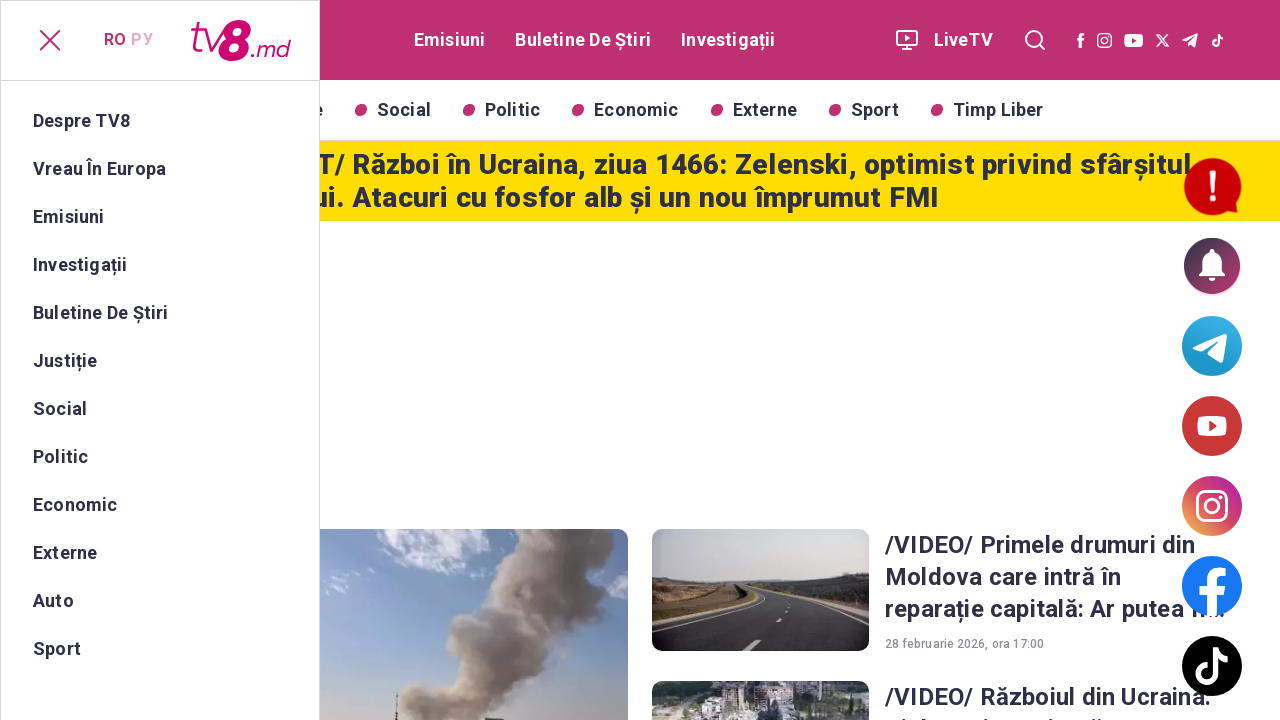

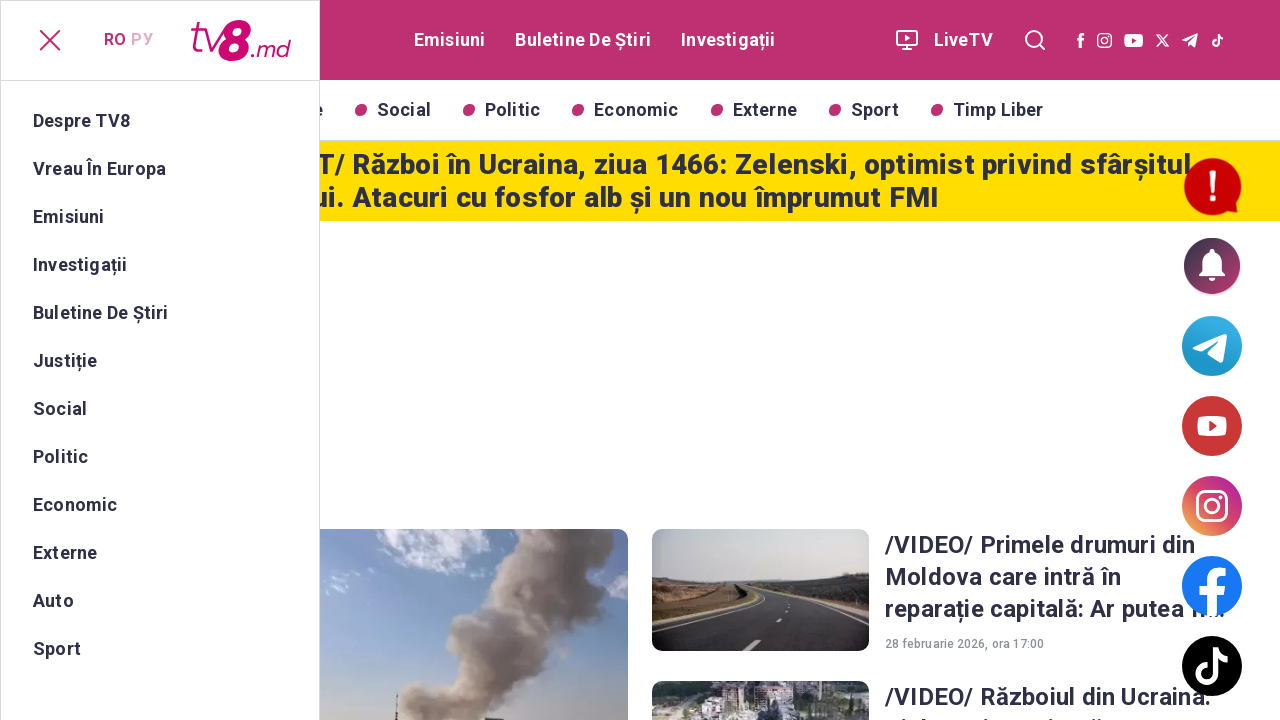